Navigates to the W3Schools HTML tables tutorial page and verifies that the customers table is present with data rows.

Starting URL: https://www.w3schools.com/html/html_tables.asp

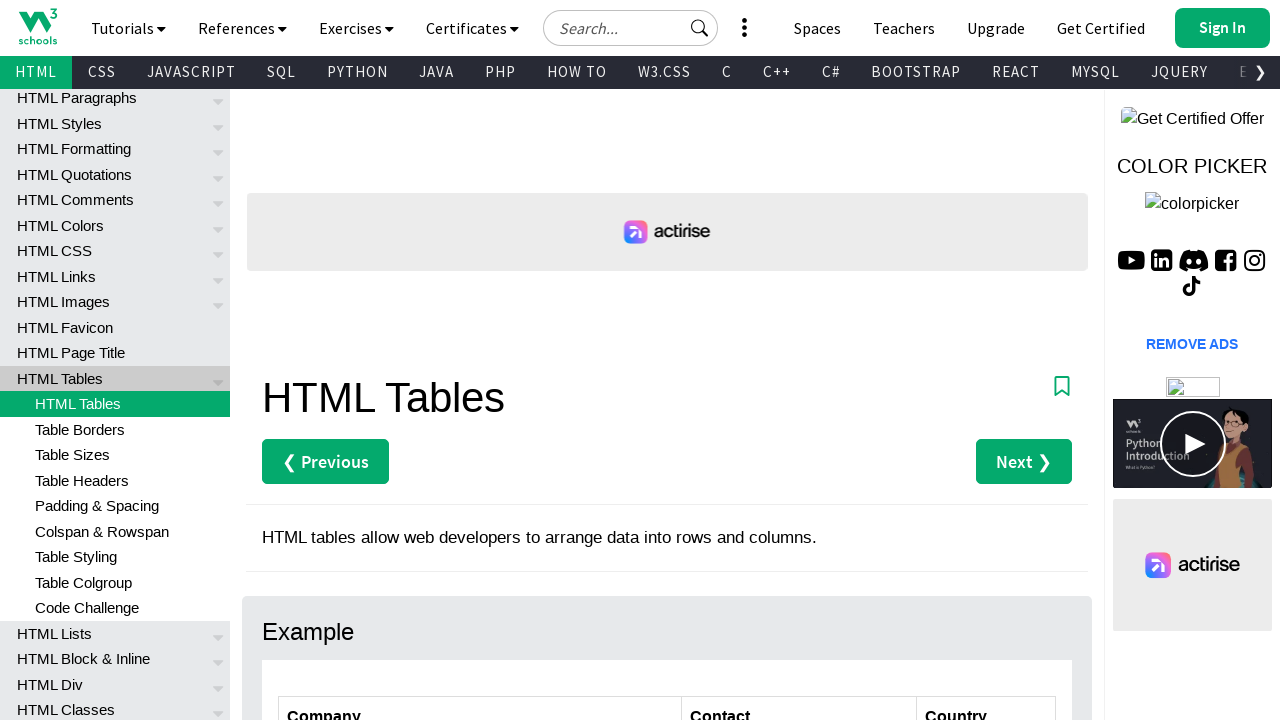

Set viewport to 1920x1080
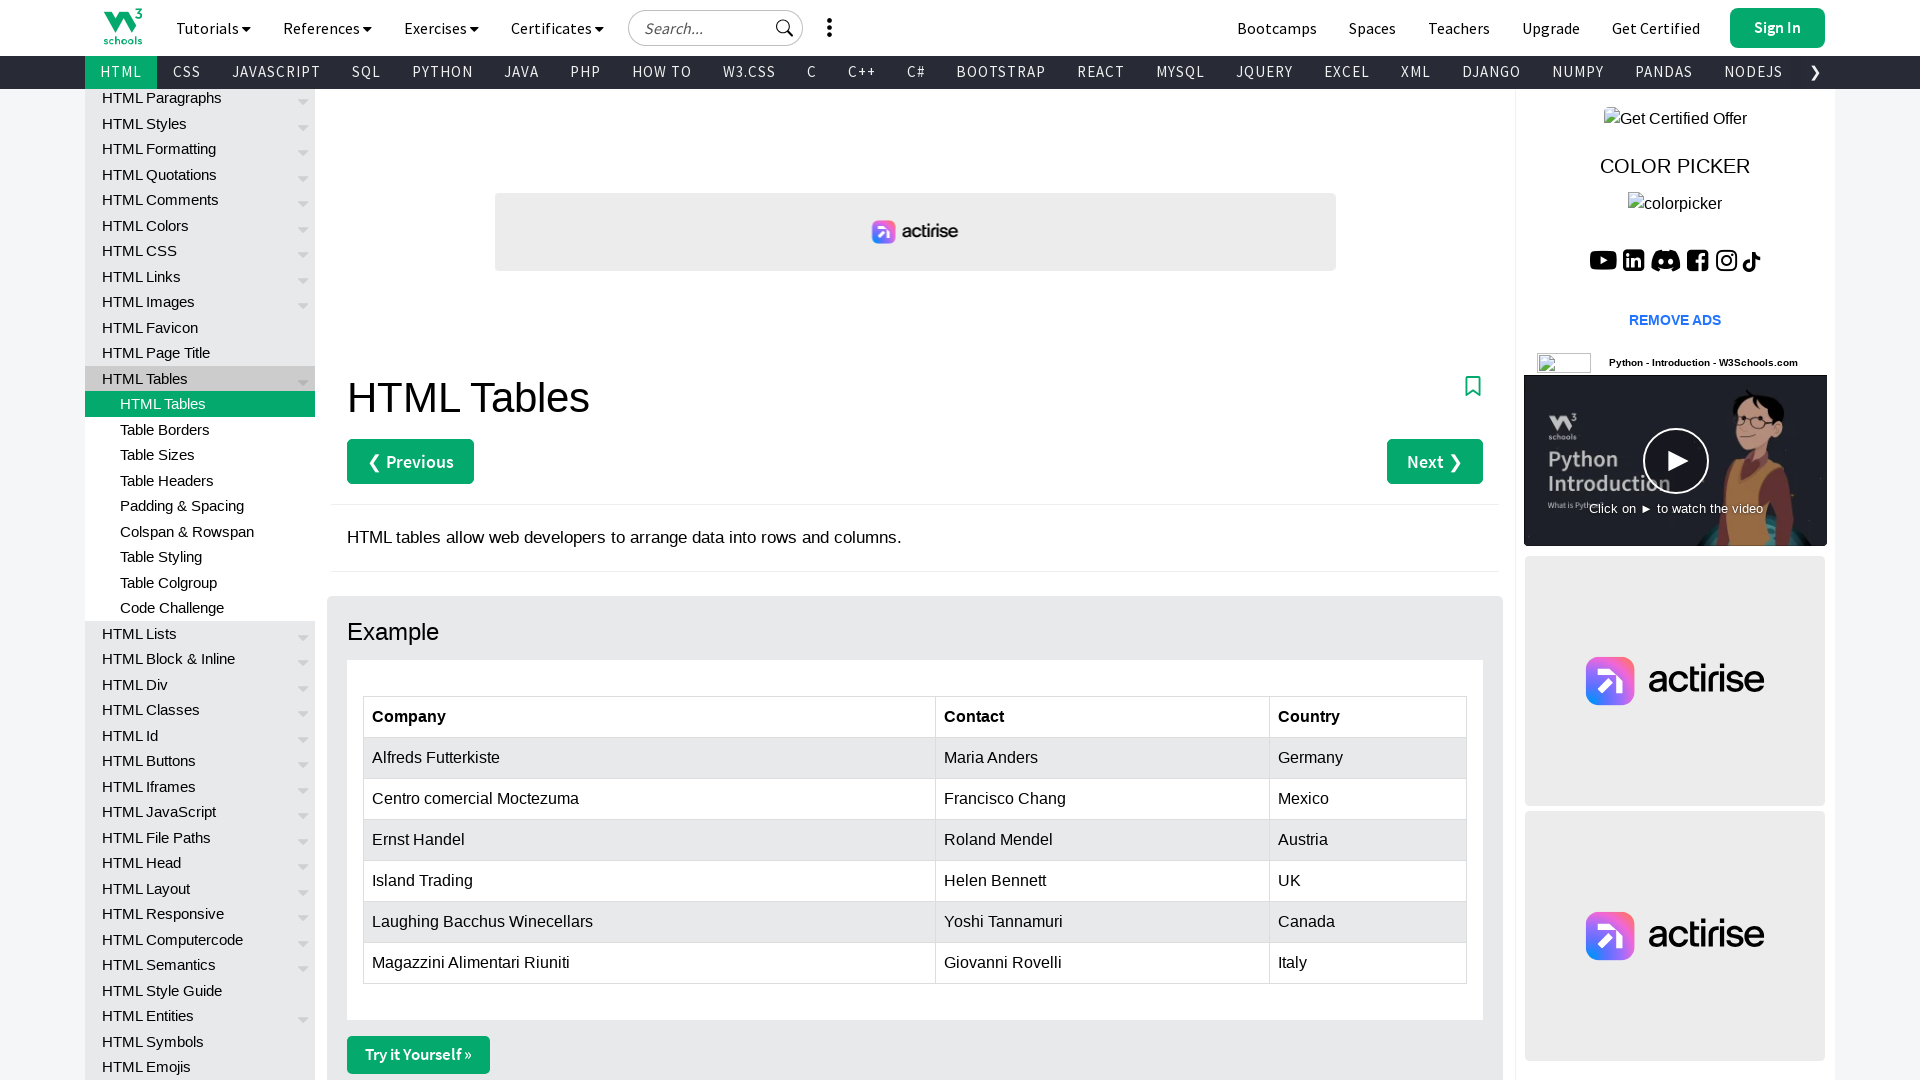

Waited for customers table to load
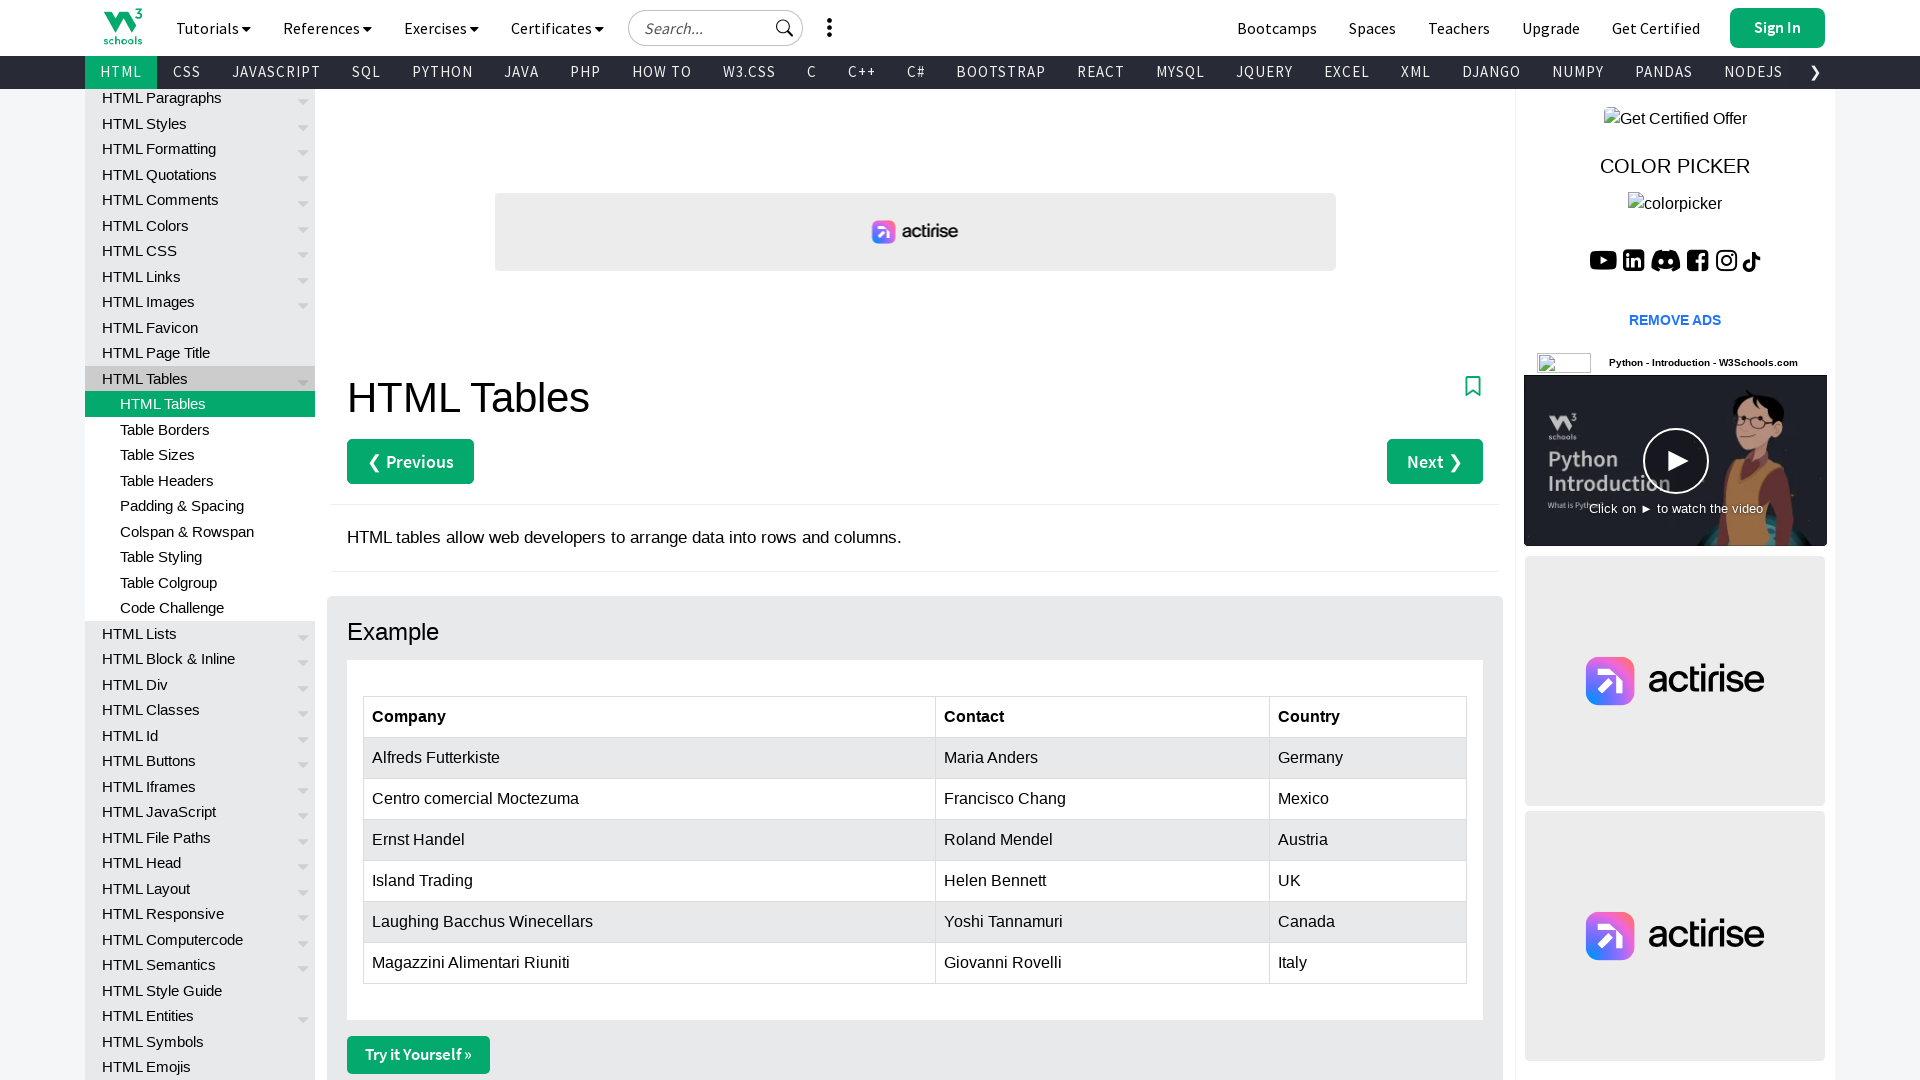

Located all table rows in customers table
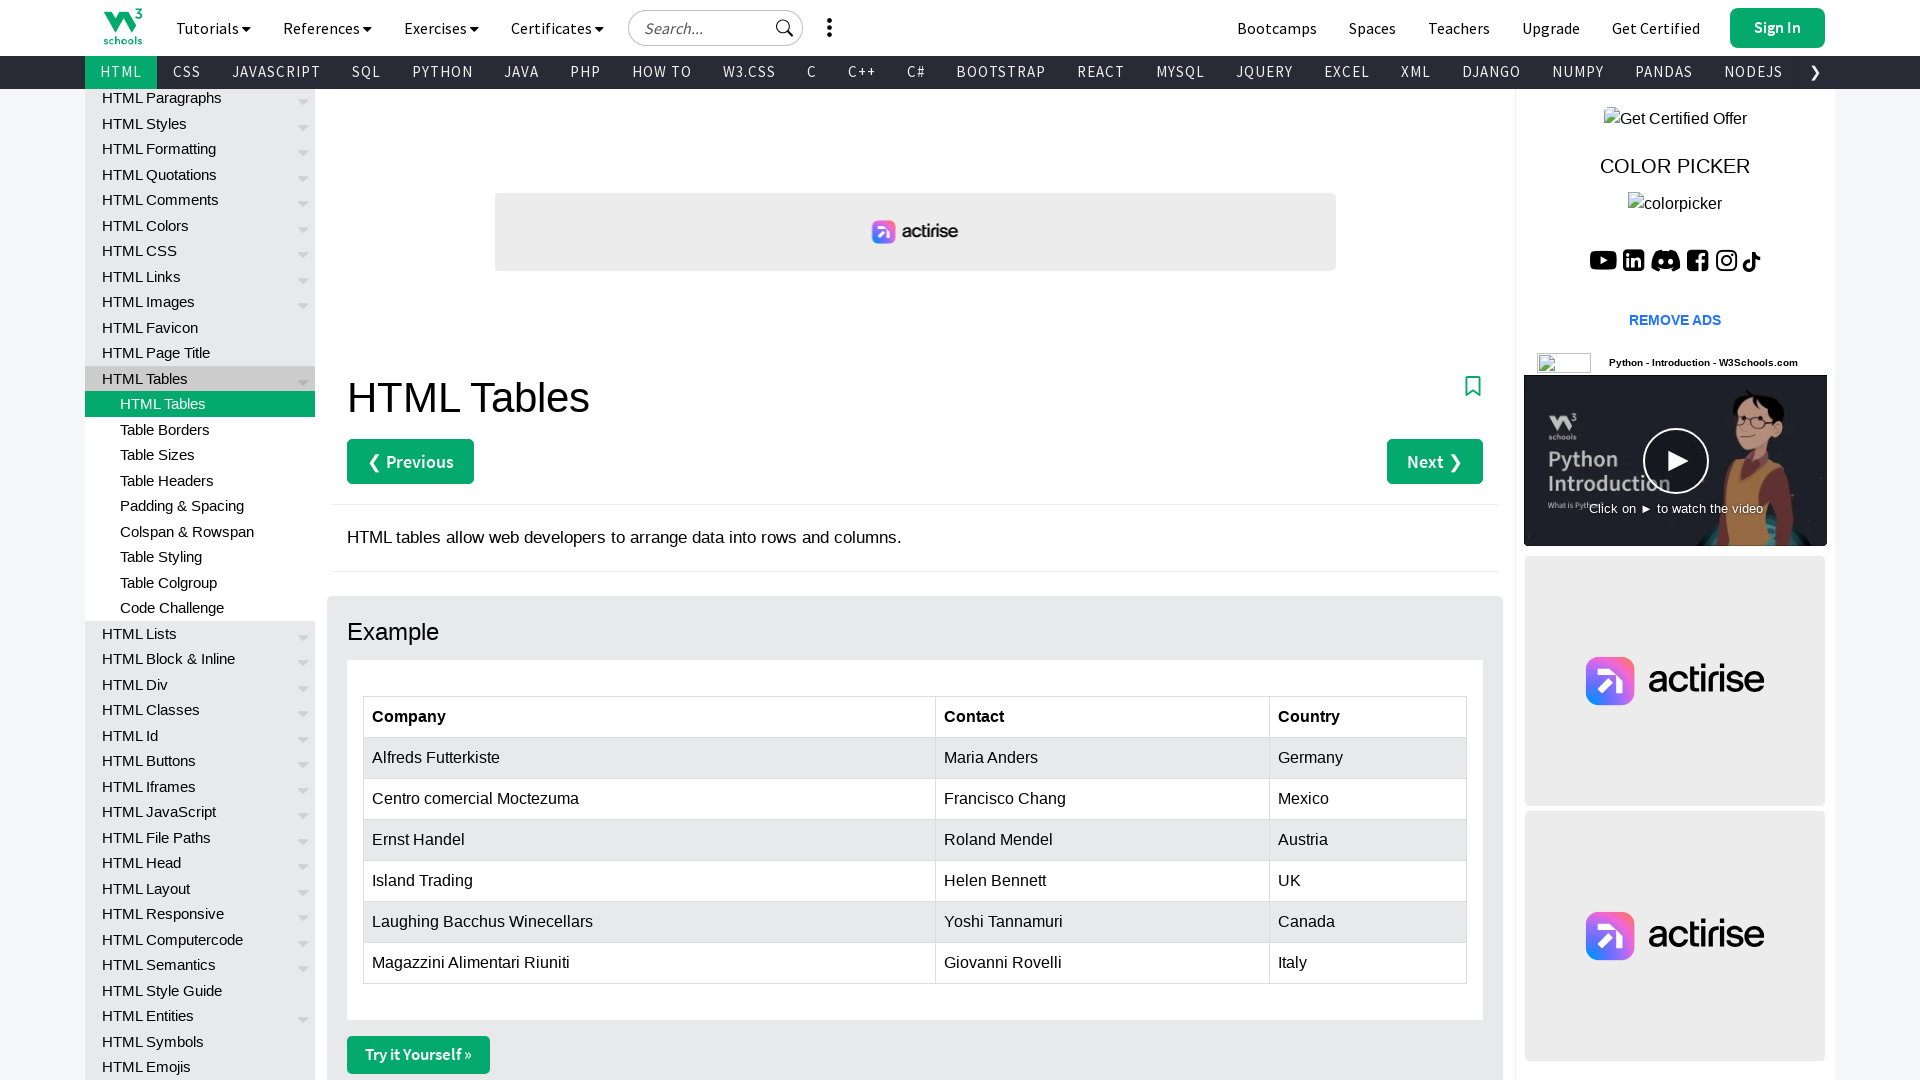

Counted 7 total rows in customers table
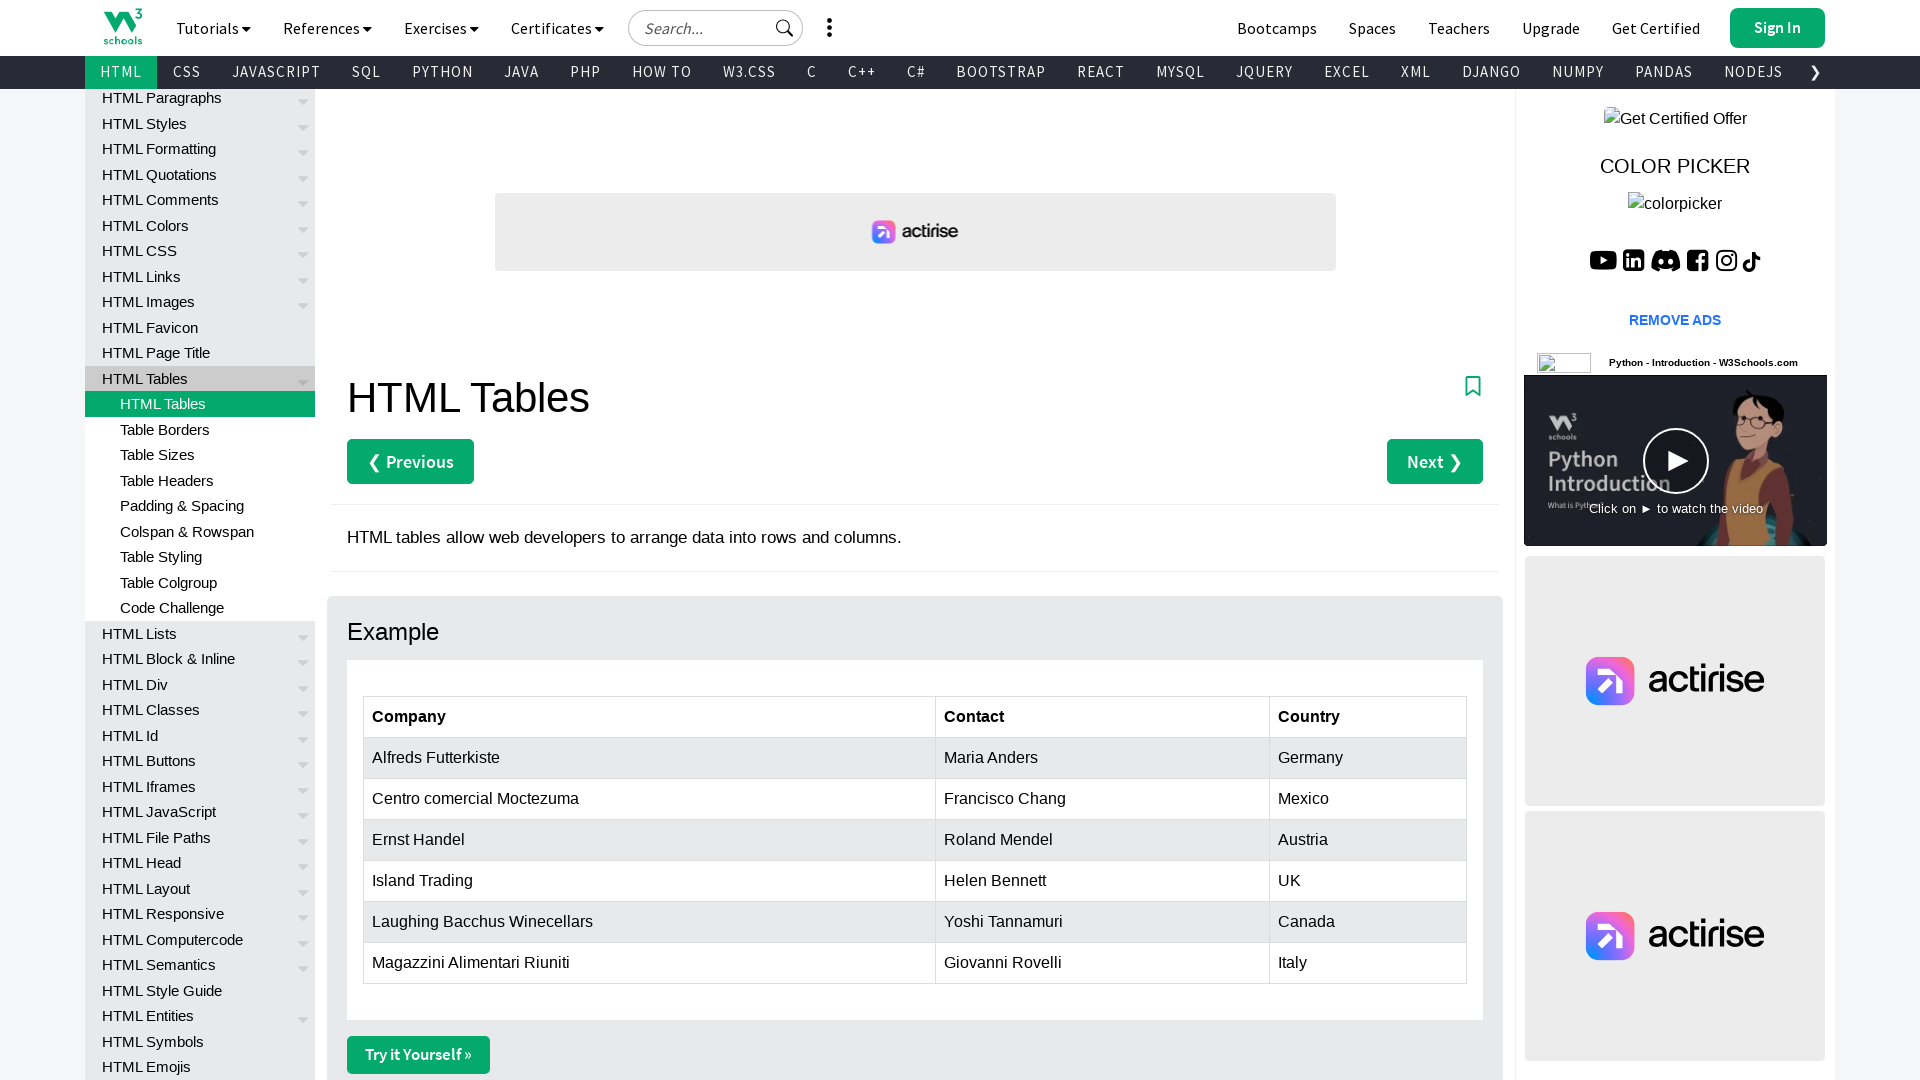

Verified customers table contains data rows (row_count=7 > 1)
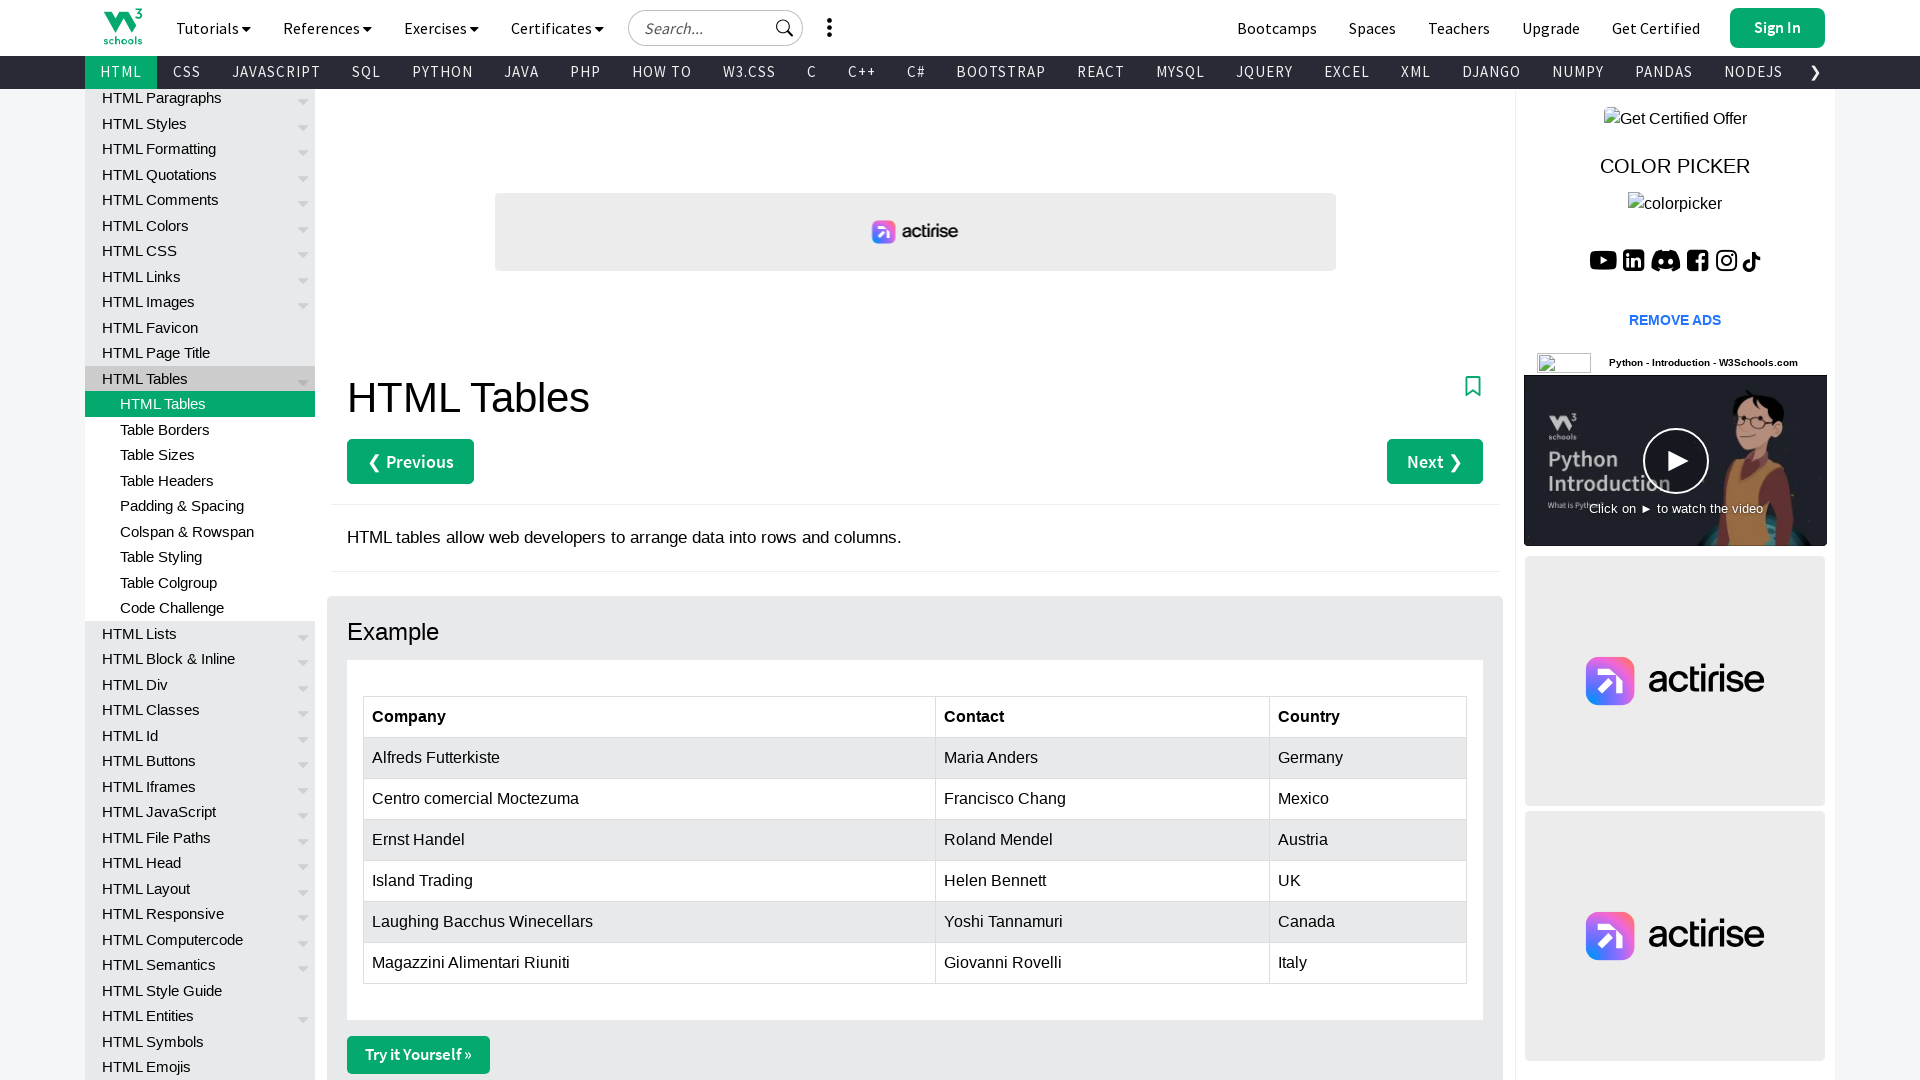

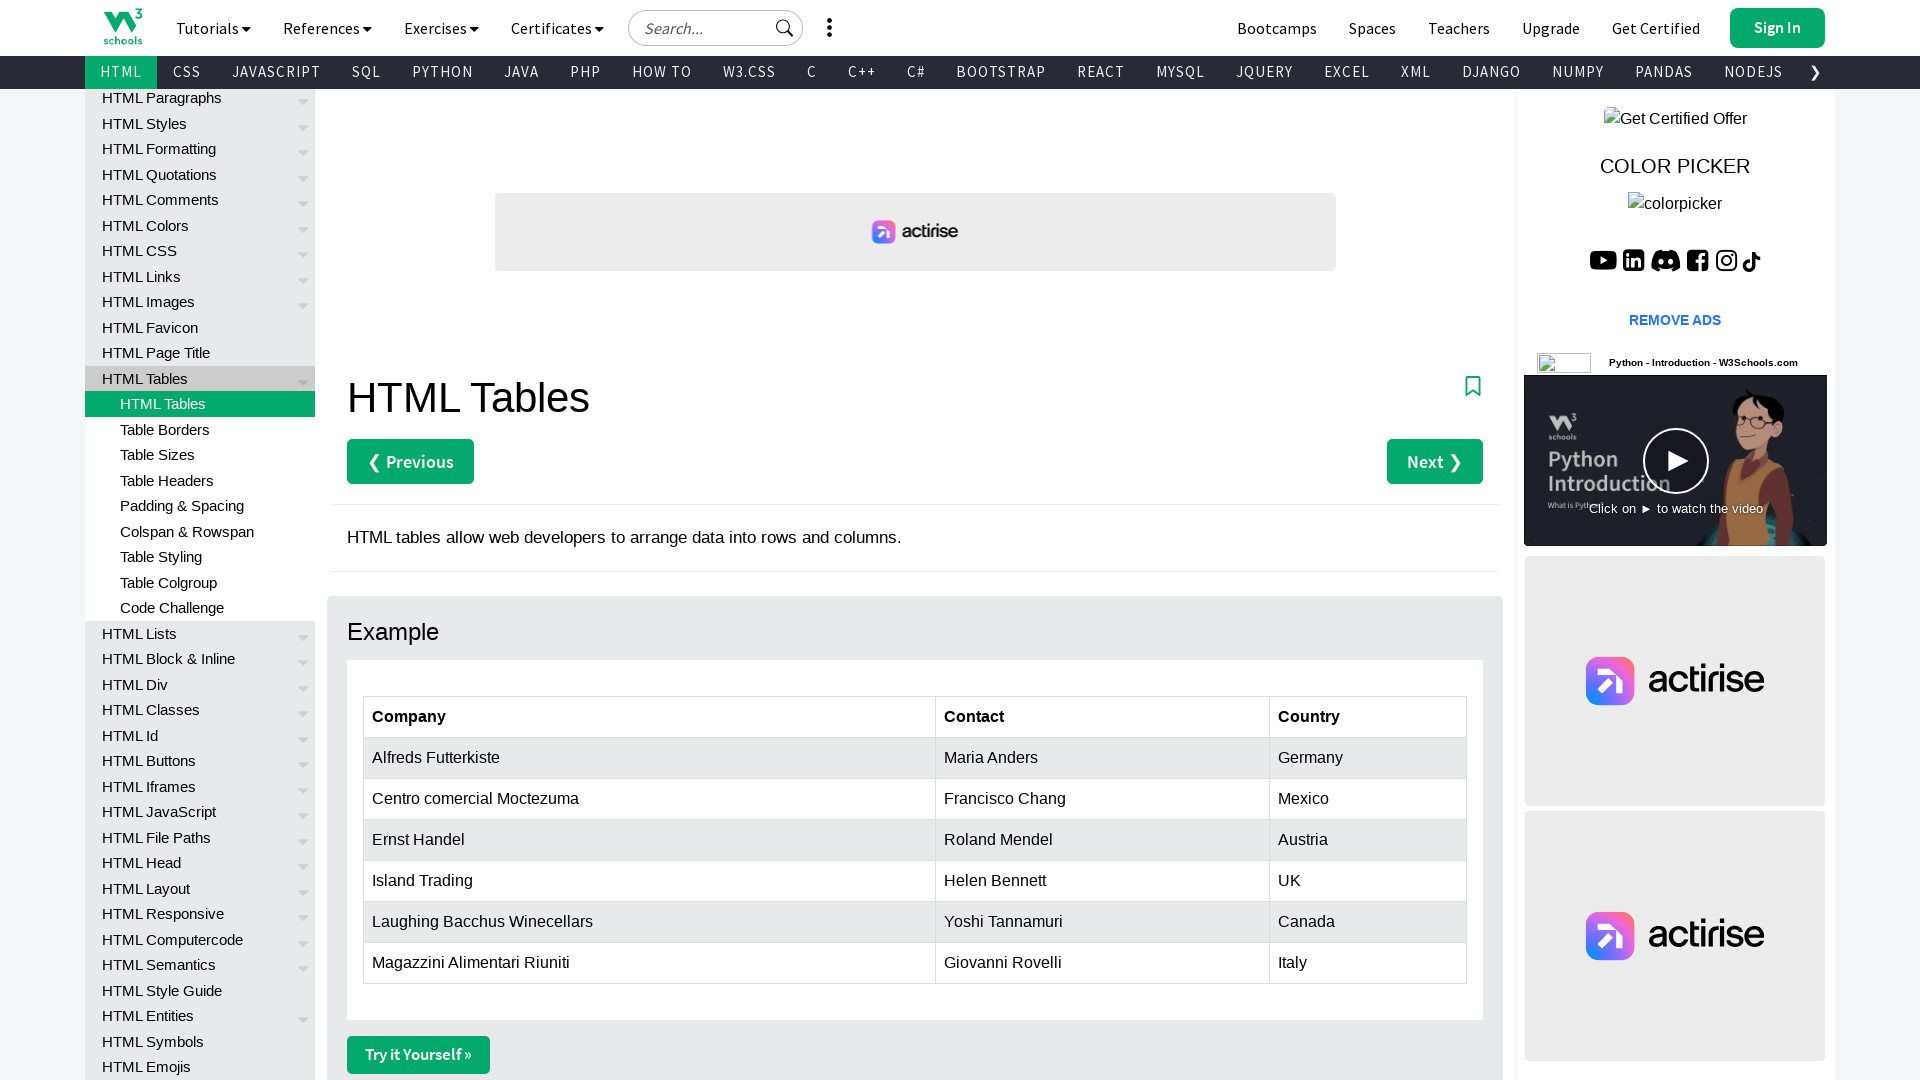